Tests sorting functionality on a vegetable/fruit pricing table by clicking the sort column header and verifying the items are sorted alphabetically

Starting URL: https://rahulshettyacademy.com/seleniumPractise/#/offers

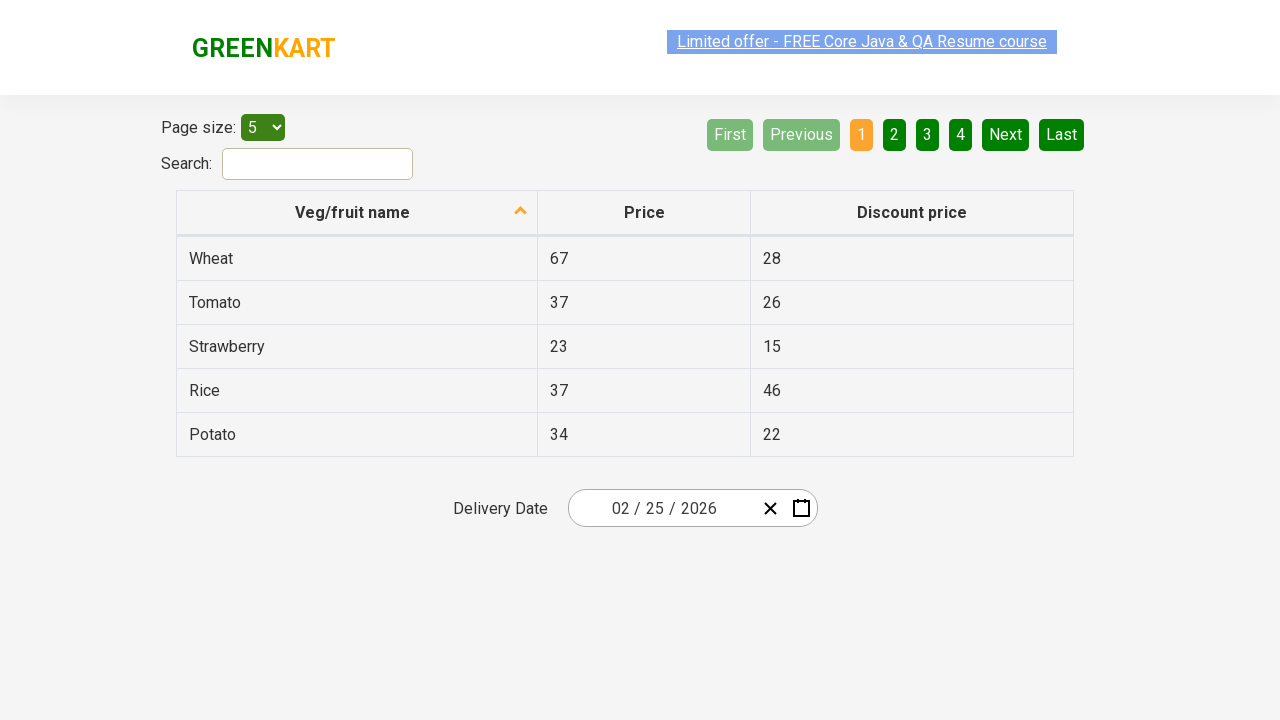

Clicked on 'Veg/fruit name' column header to sort at (353, 212) on xpath=//span[text()='Veg/fruit name']
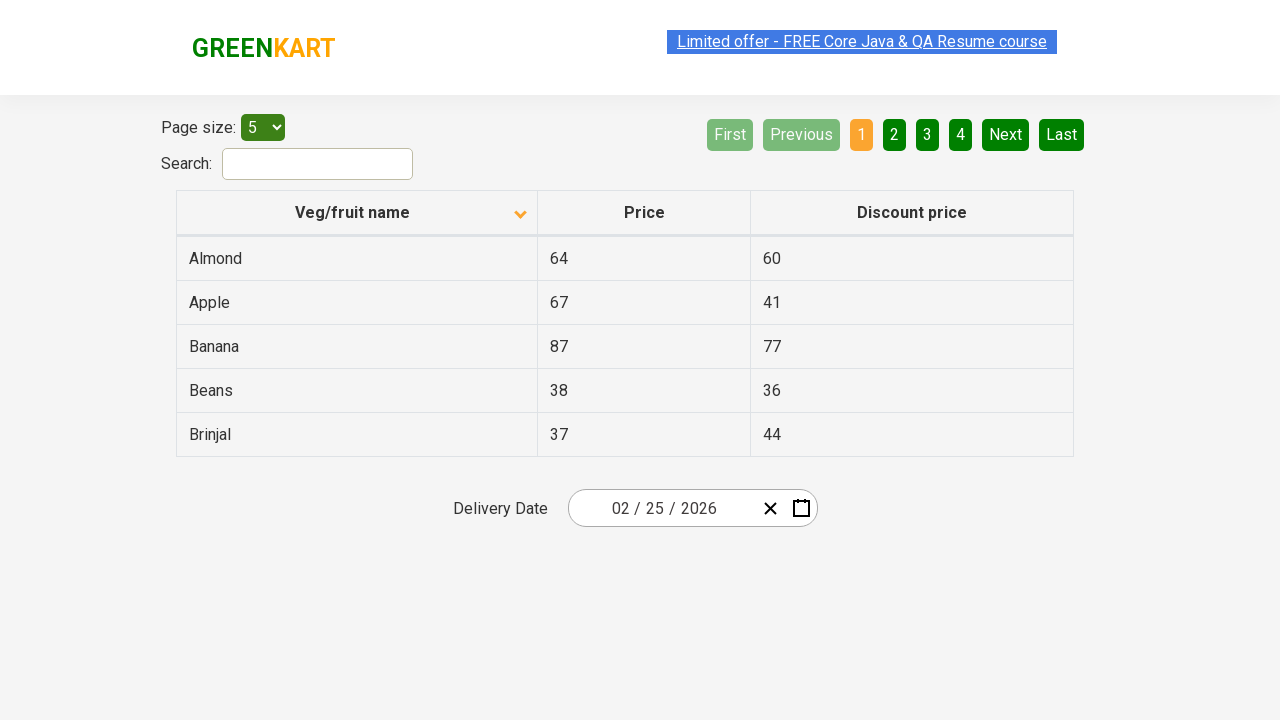

Waited 2 seconds for sorting to complete
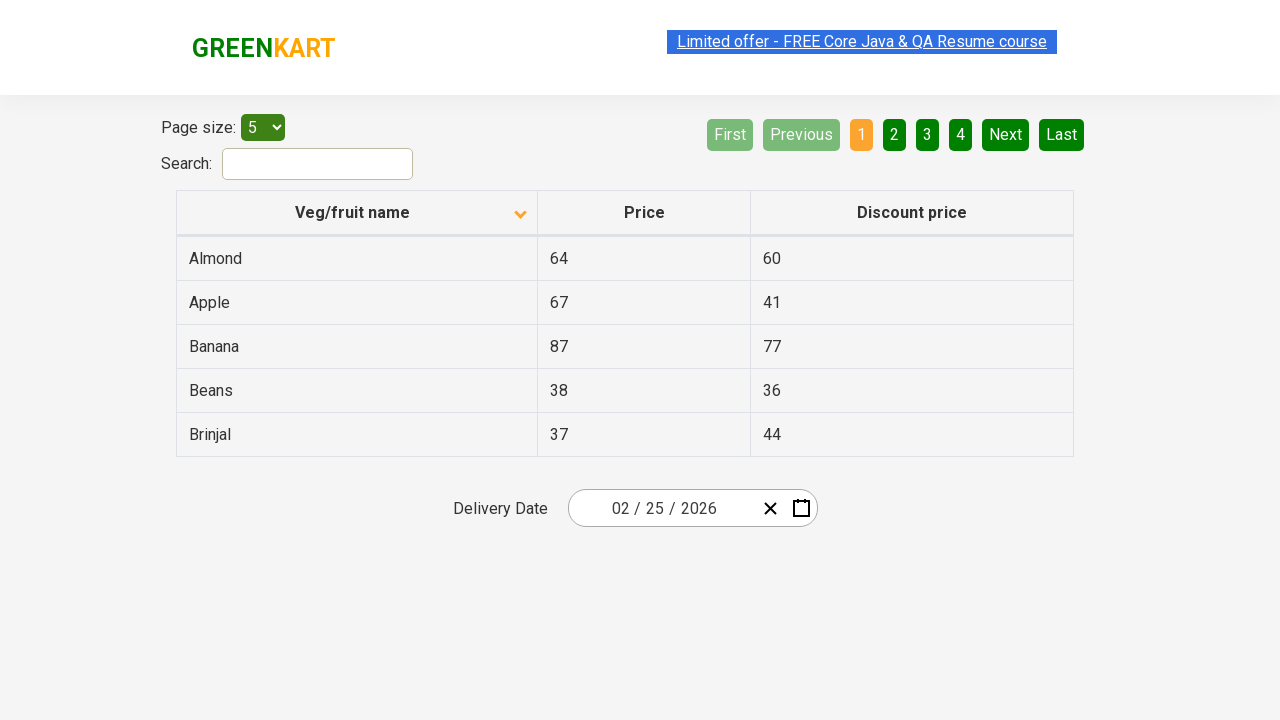

Retrieved all vegetable/fruit names from the first column
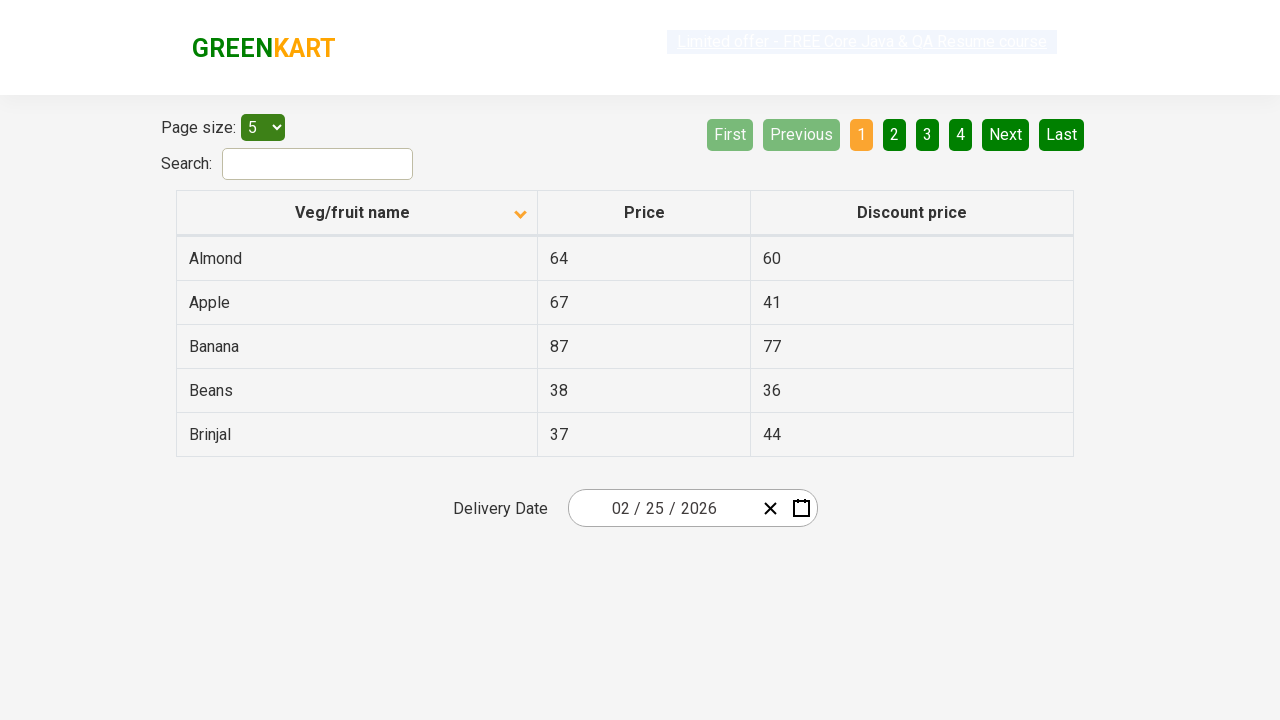

Extracted 5 vegetable/fruit names: ['Almond', 'Apple', 'Banana', 'Beans', 'Brinjal']
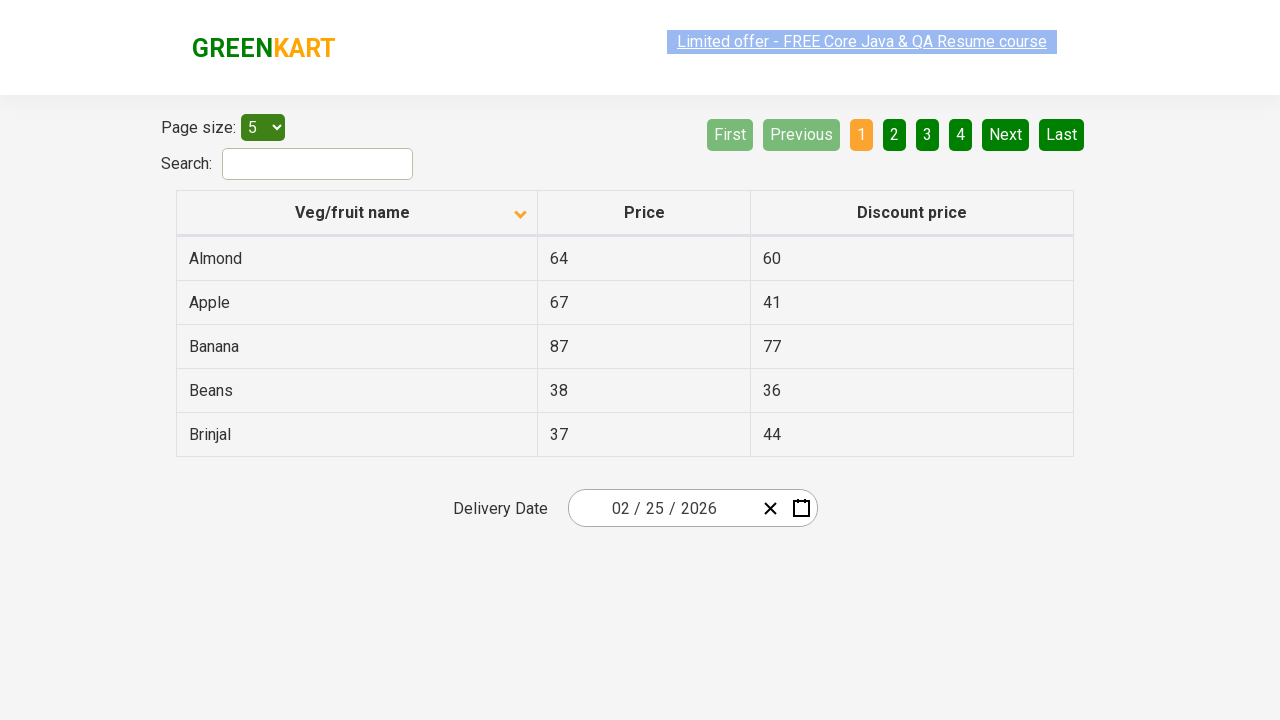

Verified that vegetable/fruit names are sorted alphabetically
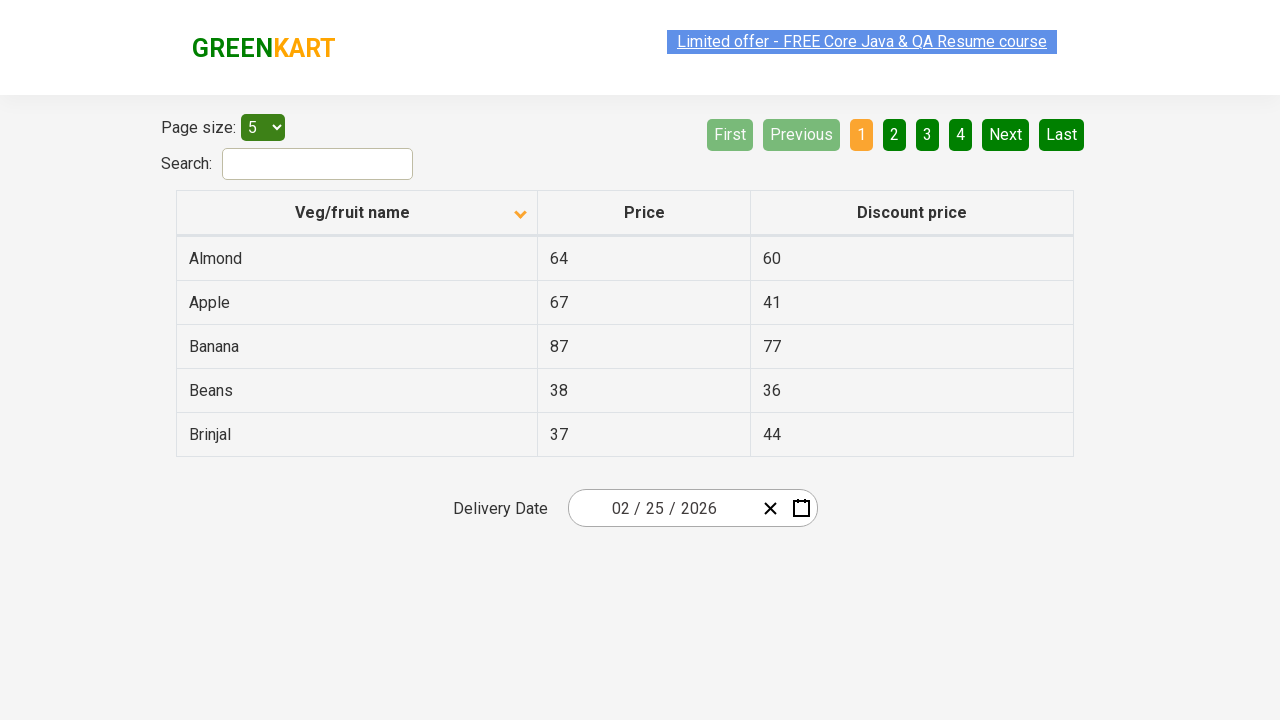

Located the row containing 'Beans'
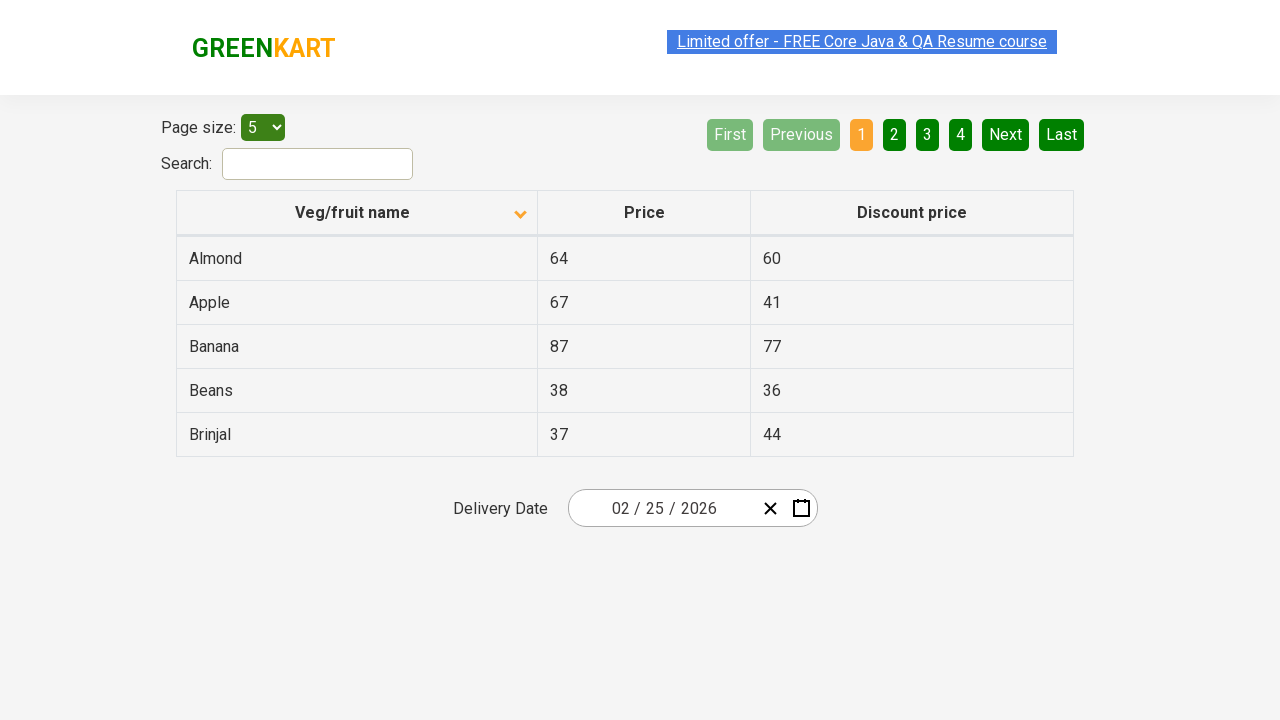

Found price of Beans: 38
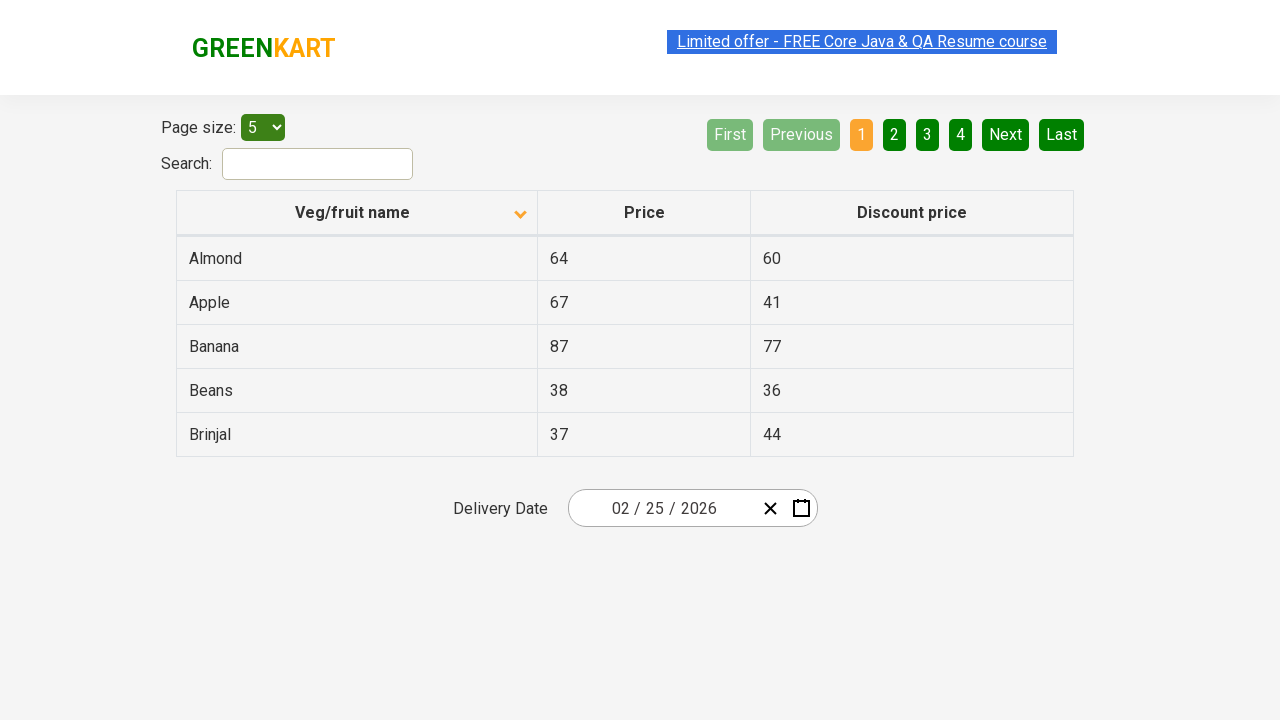

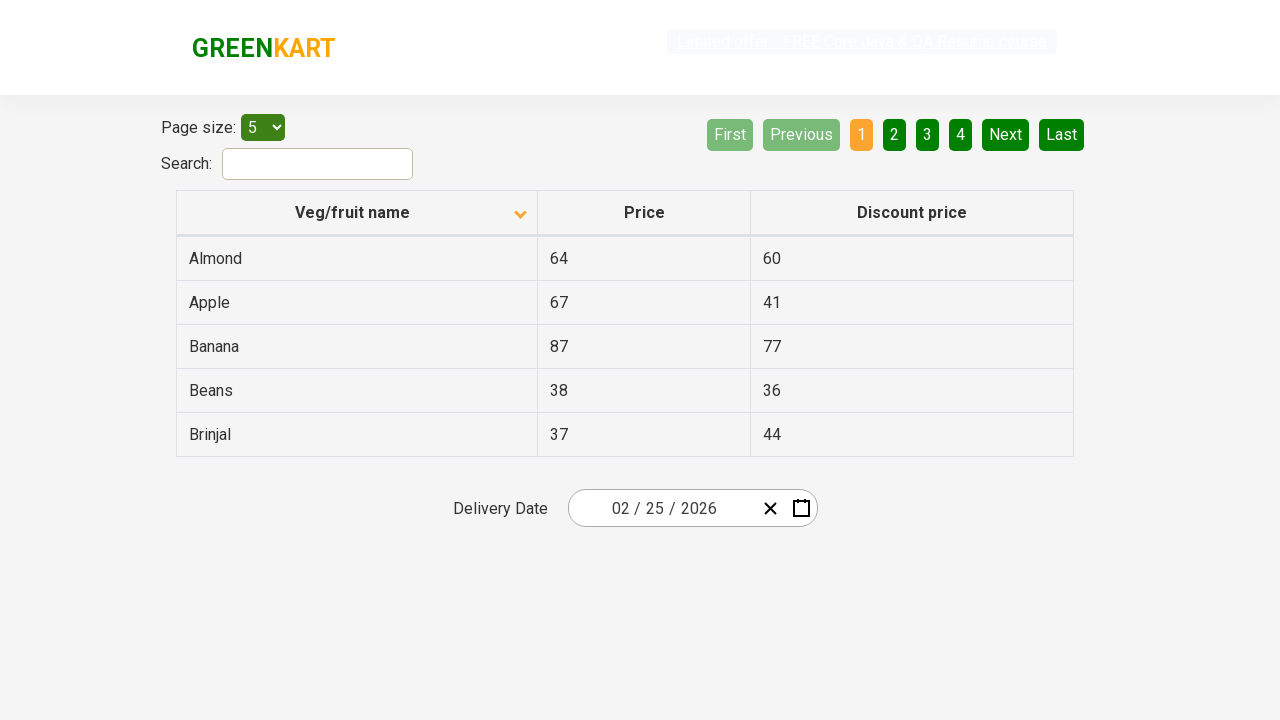